Opens the BrowserStack demo e-commerce site and maximizes the browser window

Starting URL: https://www.bstackdemo.com/

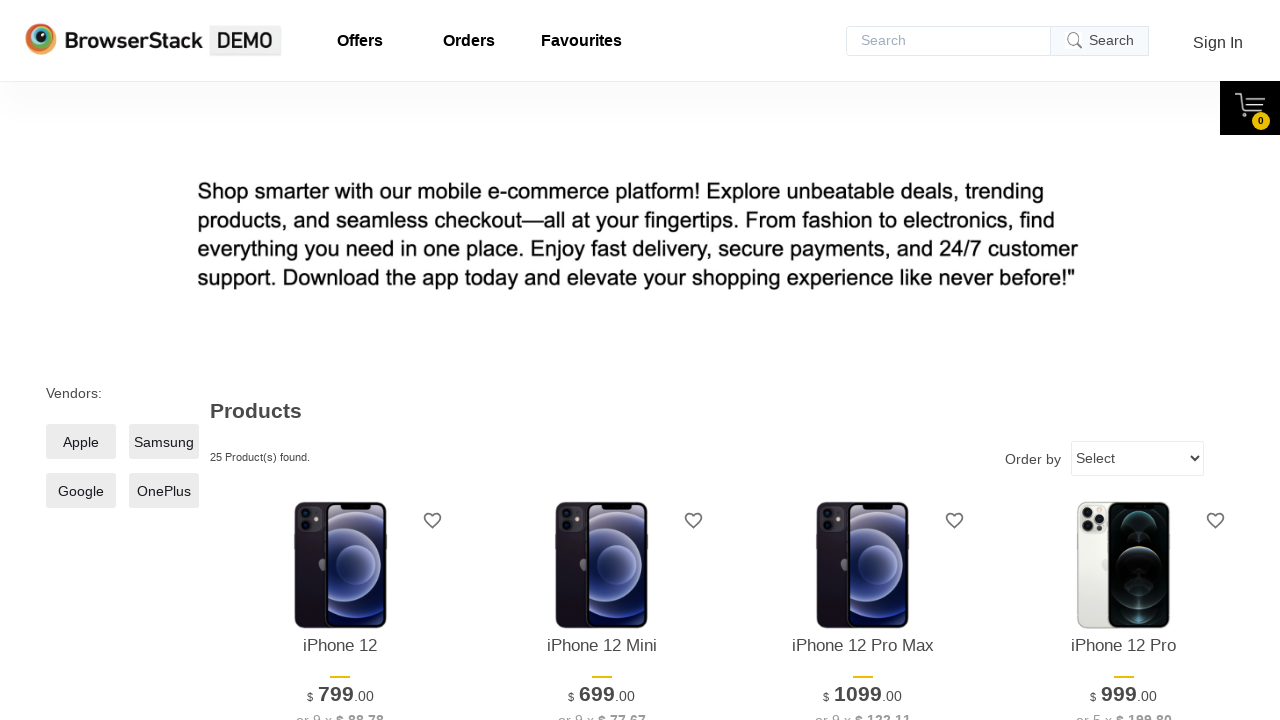

Navigated to BrowserStack demo e-commerce site
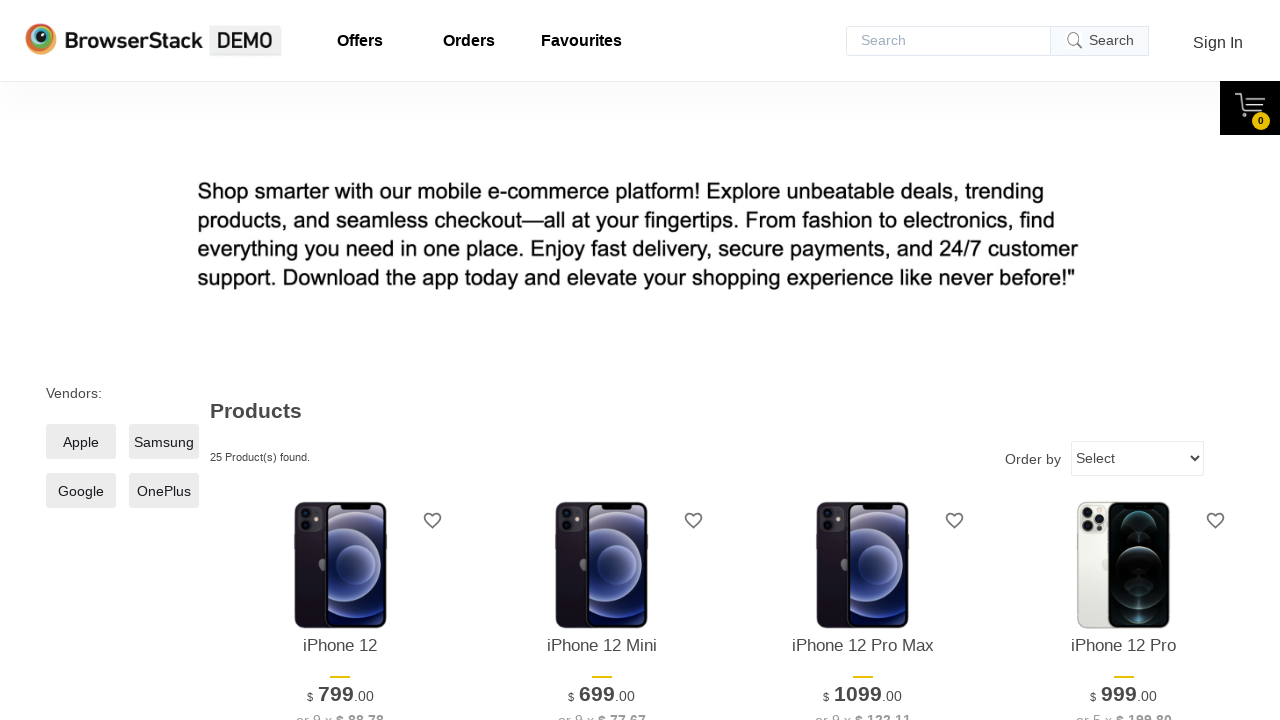

Maximized browser window to 1920x1080
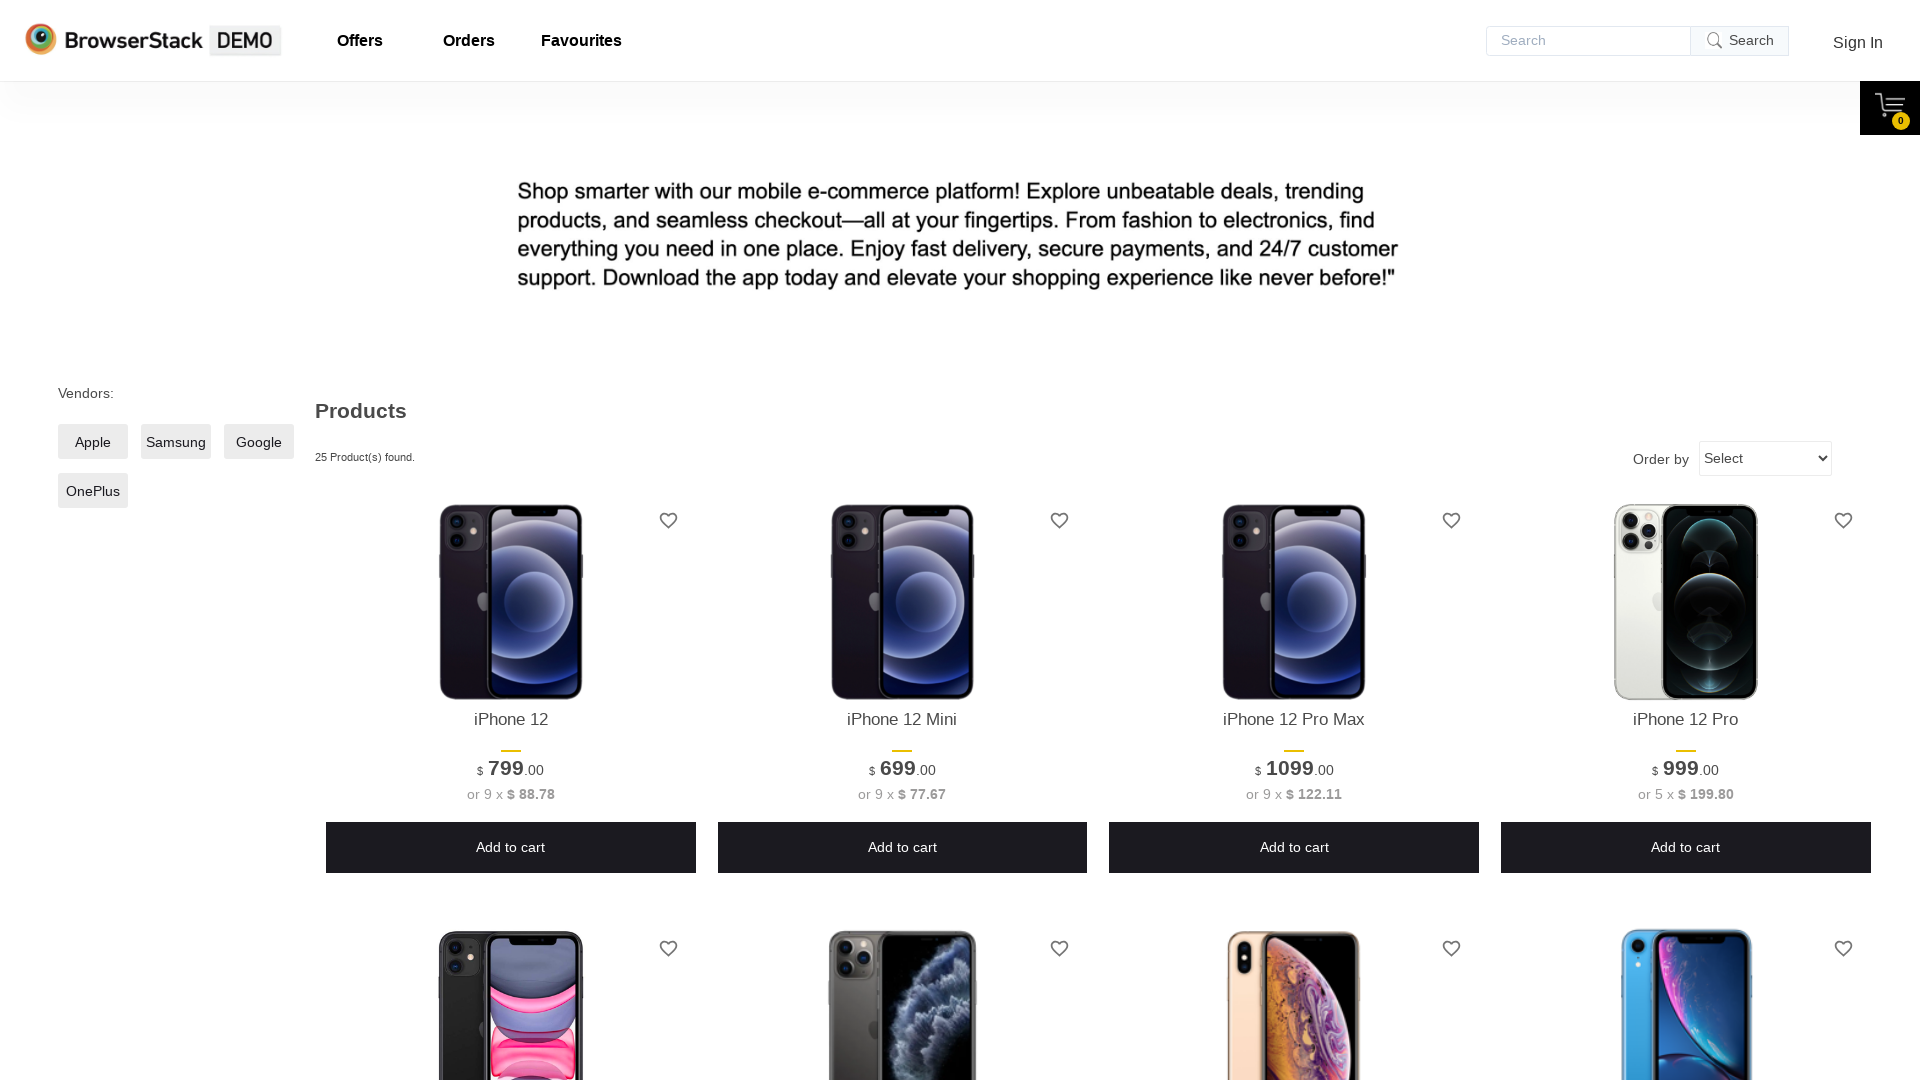

Page fully loaded (domcontentloaded)
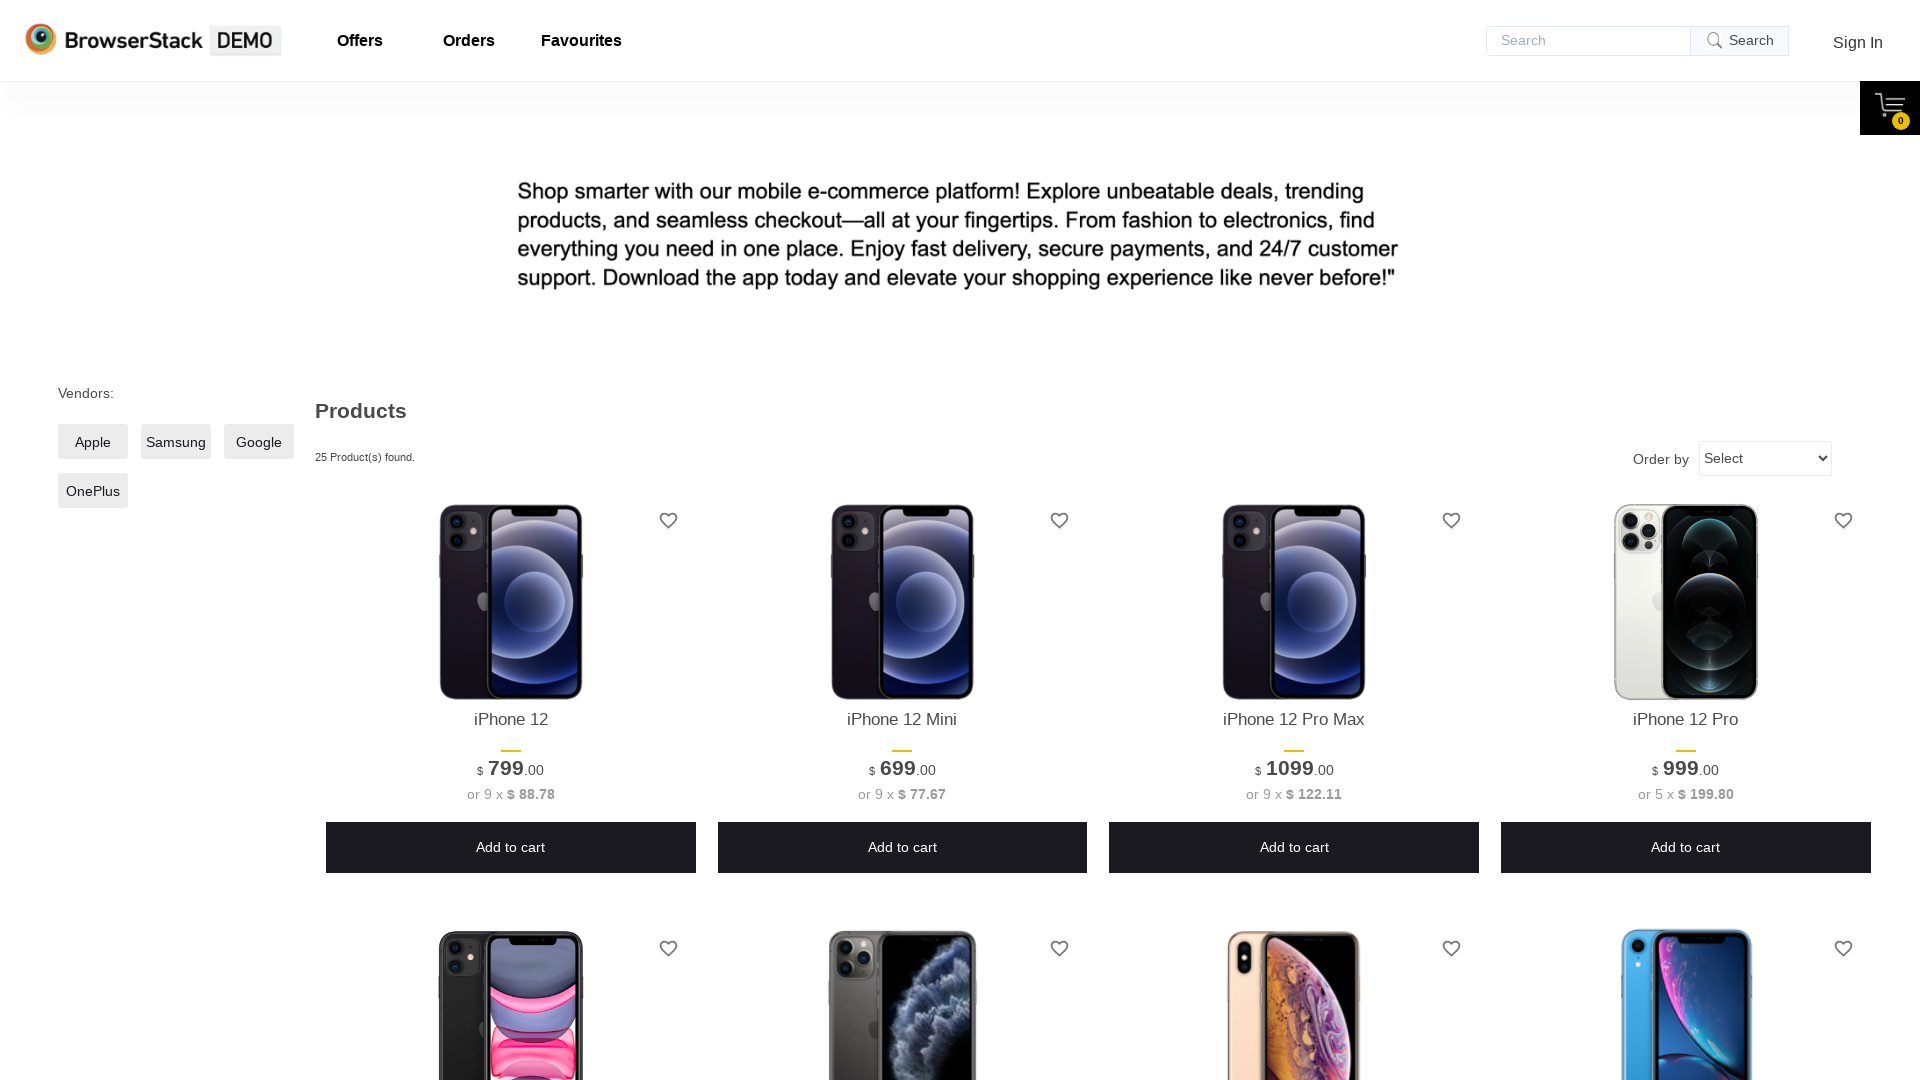

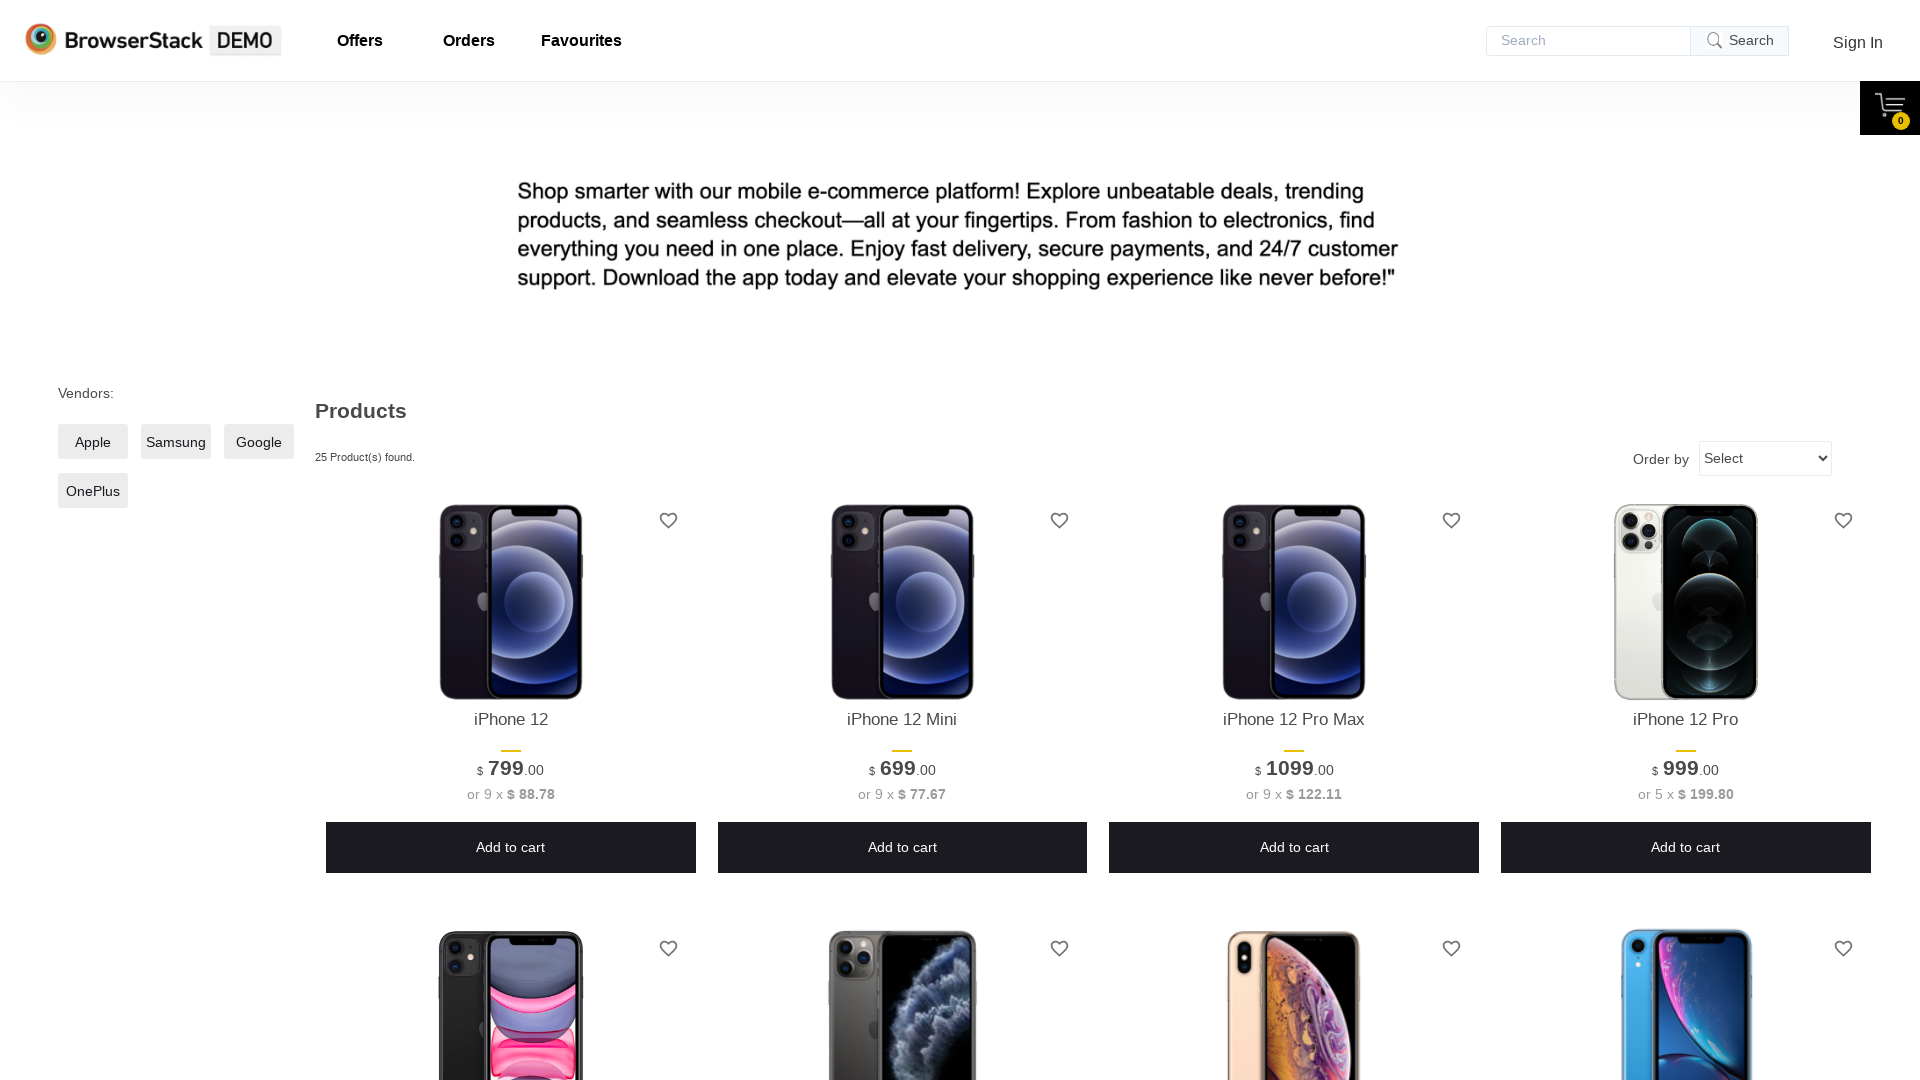